Tests drag and drop by offset functionality by dragging element A to a specific offset position

Starting URL: https://crossbrowsertesting.github.io/drag-and-drop

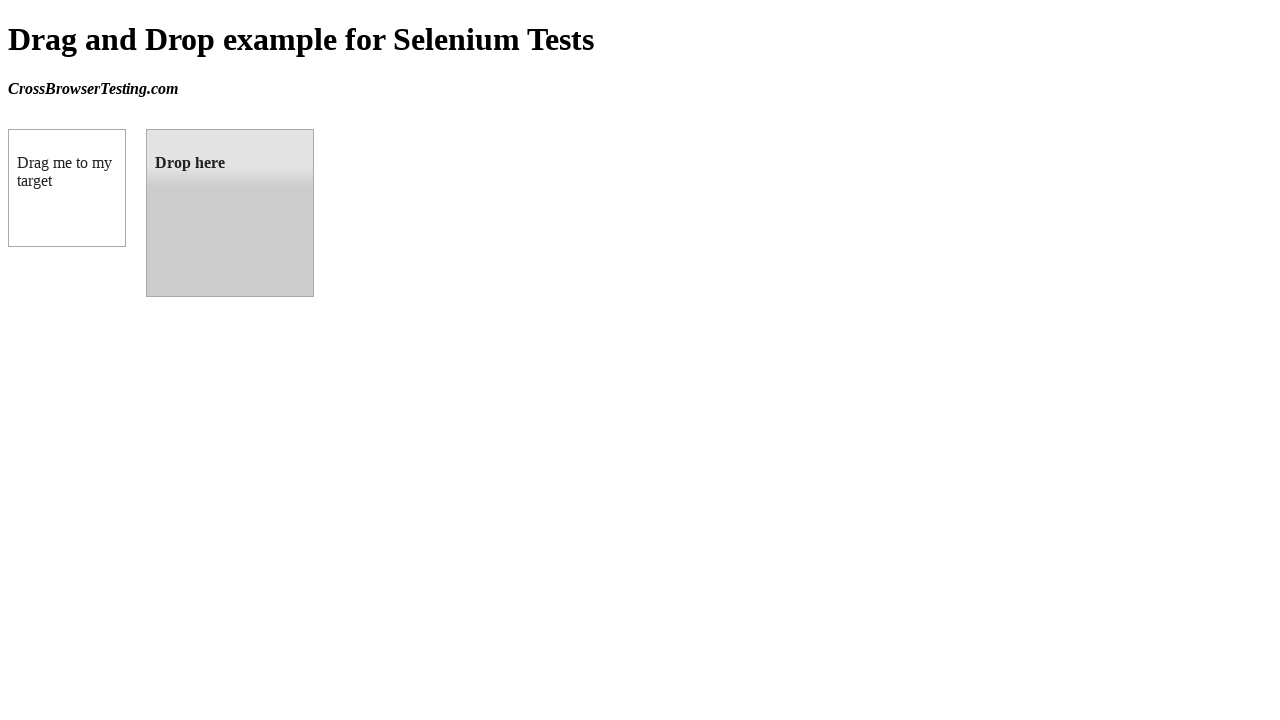

Located draggable source element
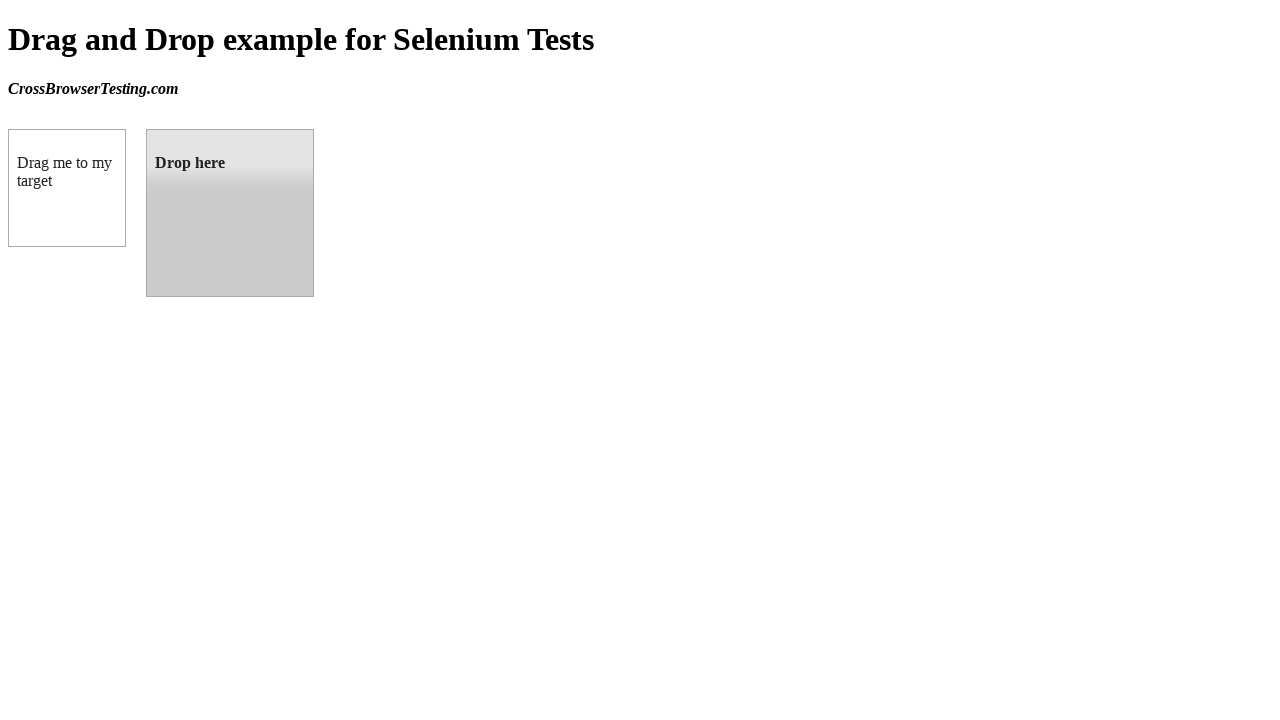

Located droppable target element
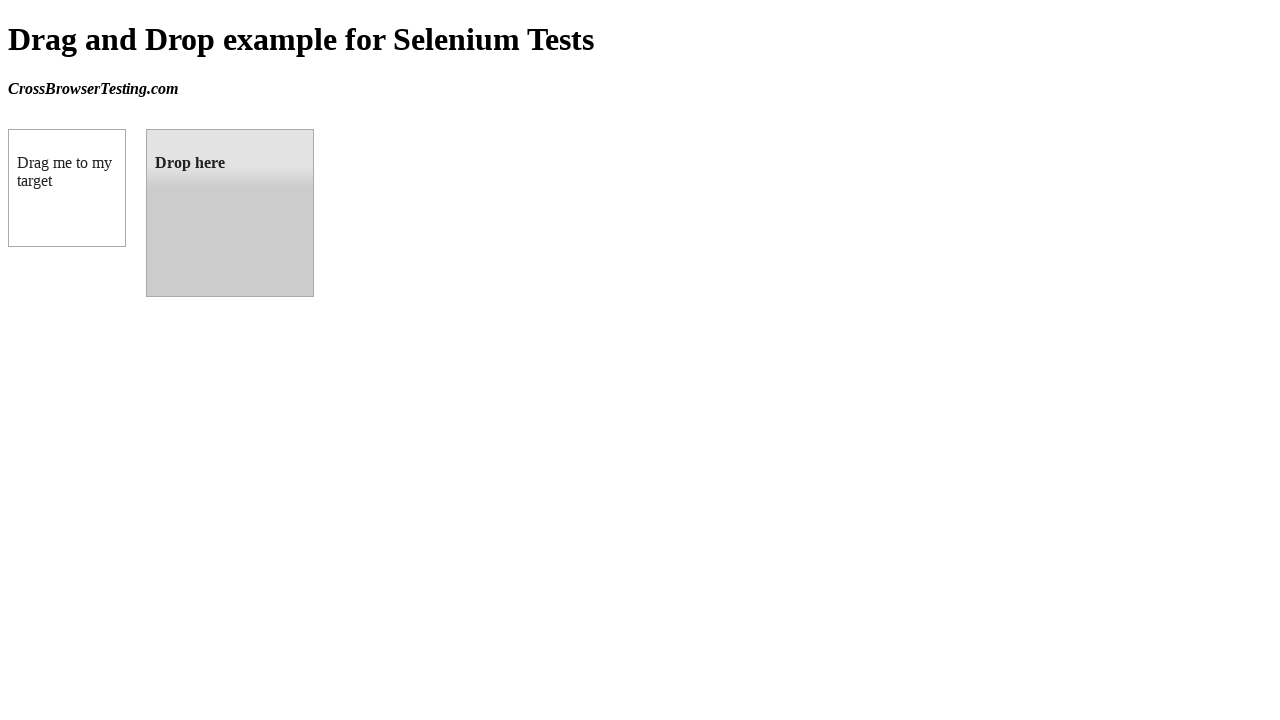

Retrieved target element bounding box coordinates
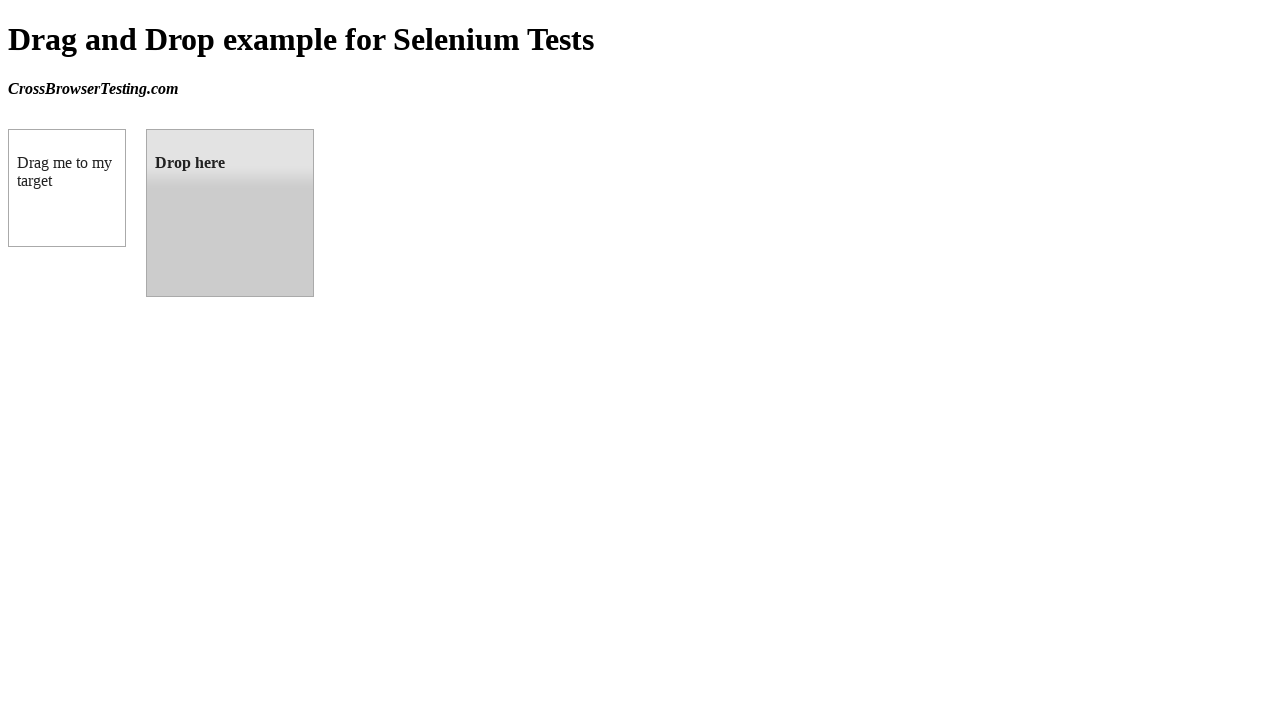

Dragged element A to target element position using drag_to at (230, 213)
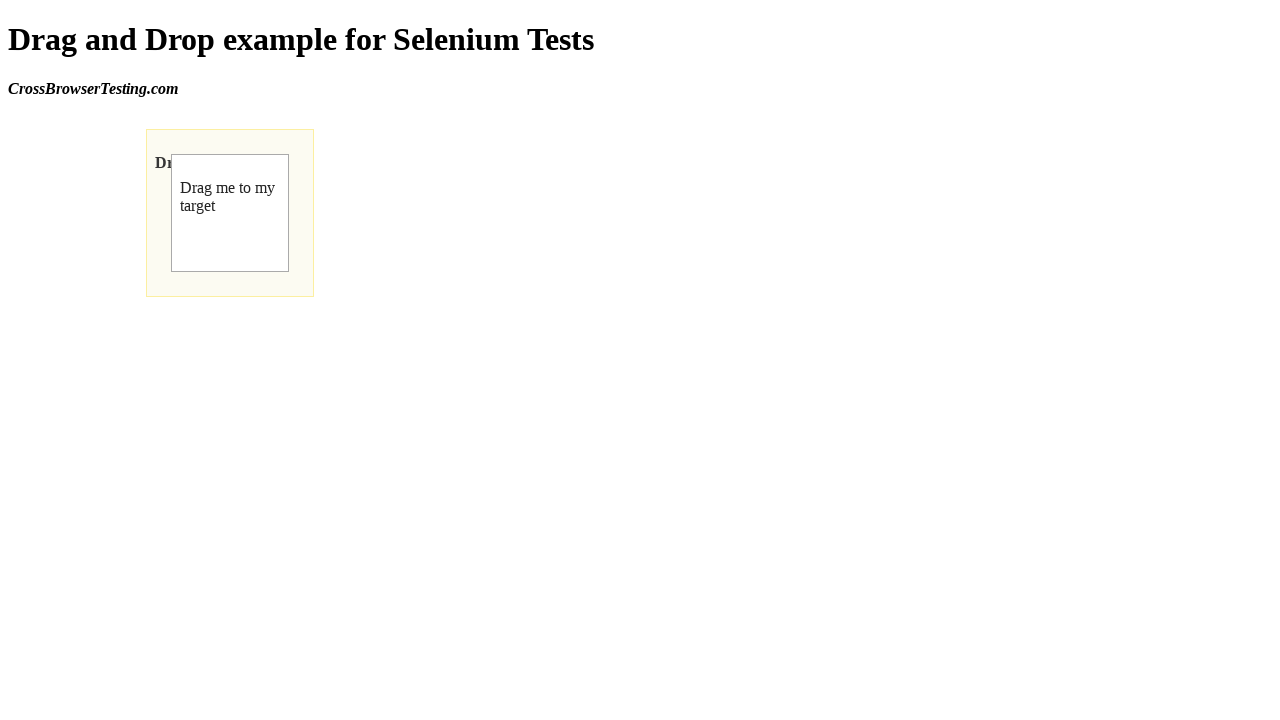

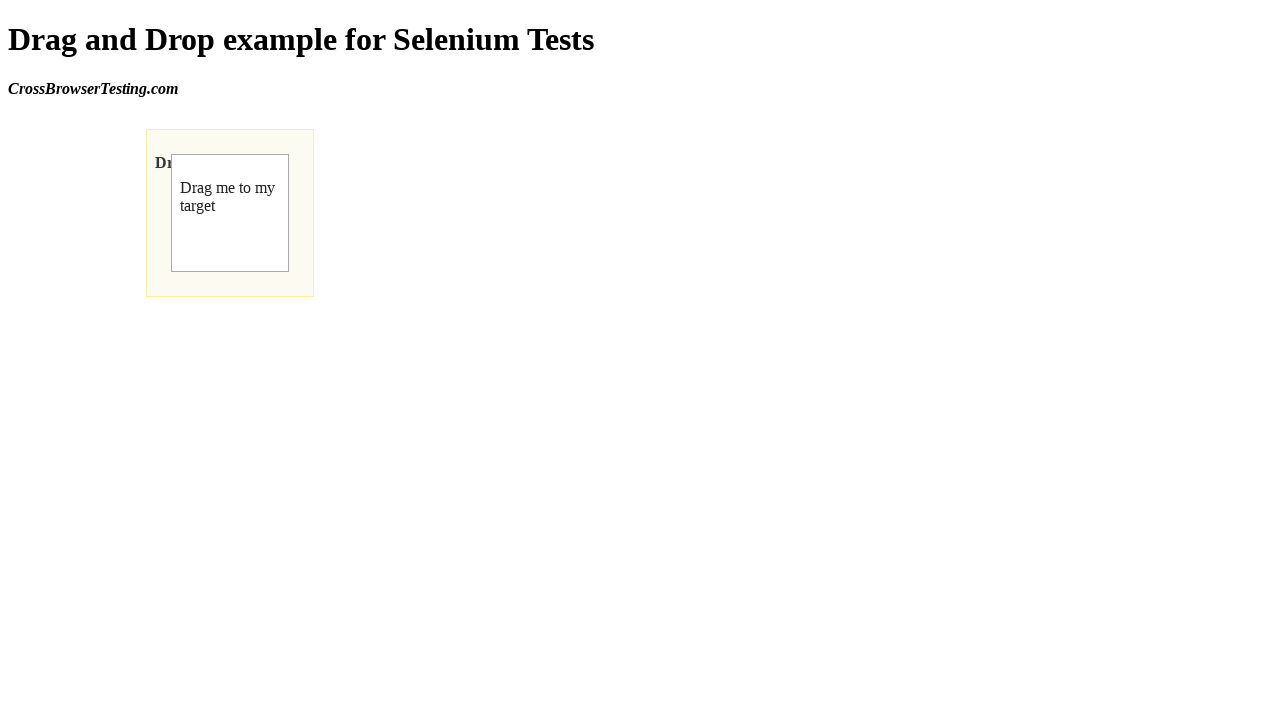